Tests slider drag functionality by clicking and dragging a range slider element to change its value

Starting URL: https://www.lambdatest.com/selenium-playground/drag-drop-range-sliders-demo

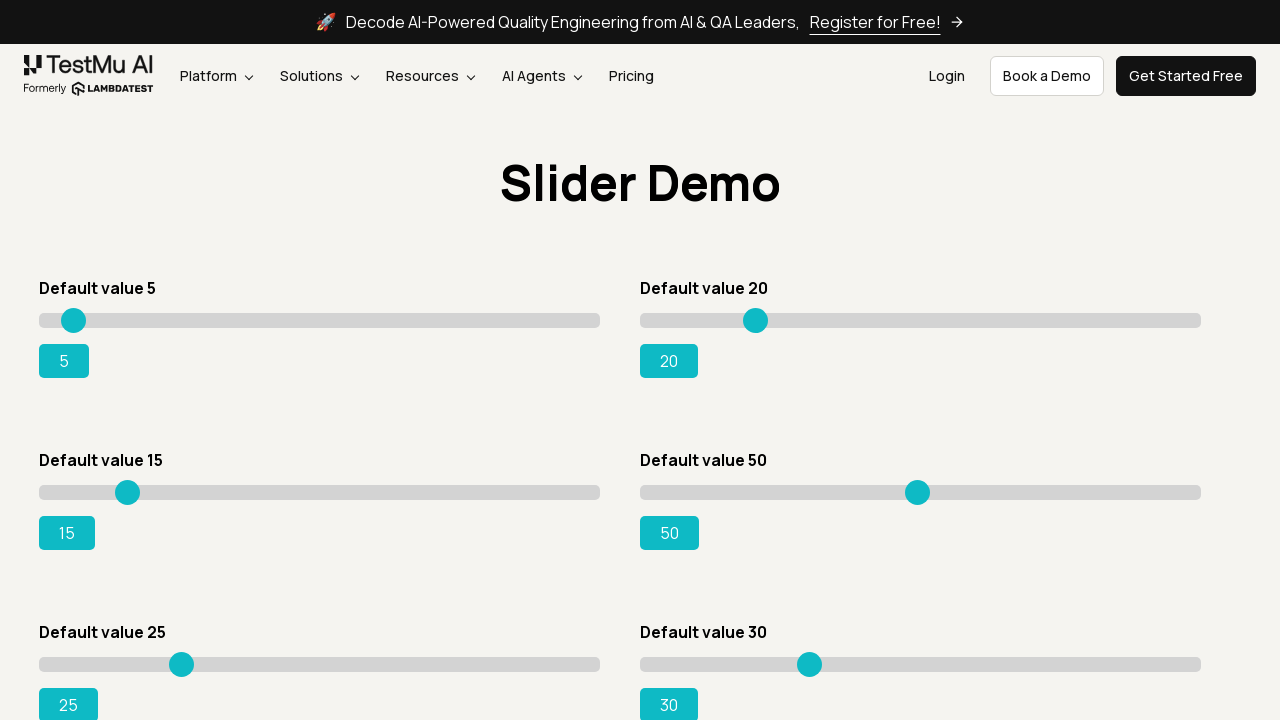

Waited for slider element with value '5' to be visible
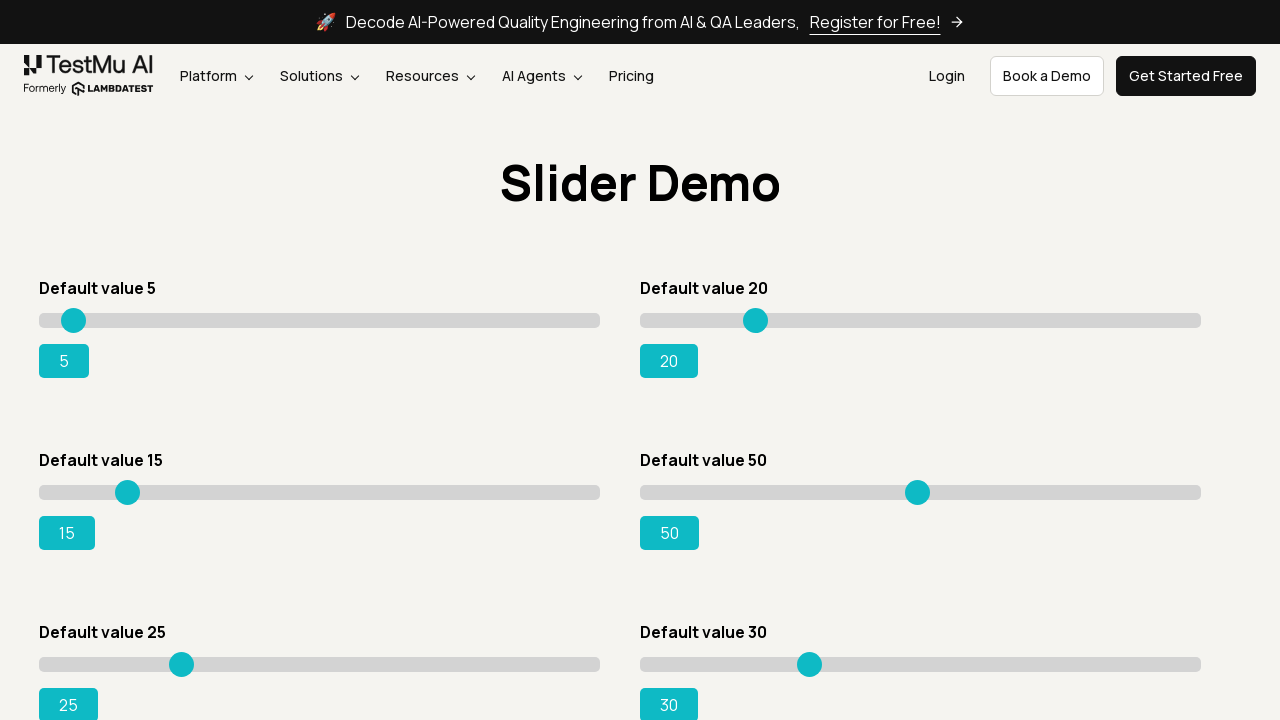

Located the range slider element
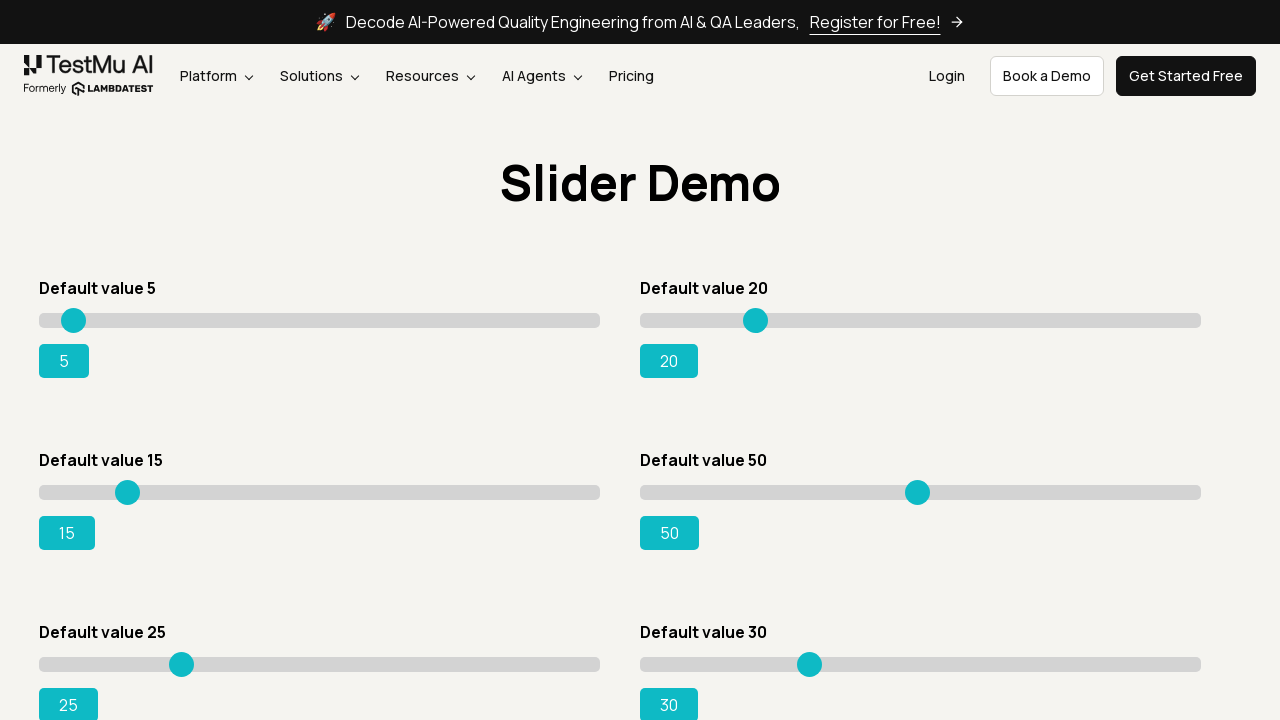

Retrieved bounding box coordinates of the slider
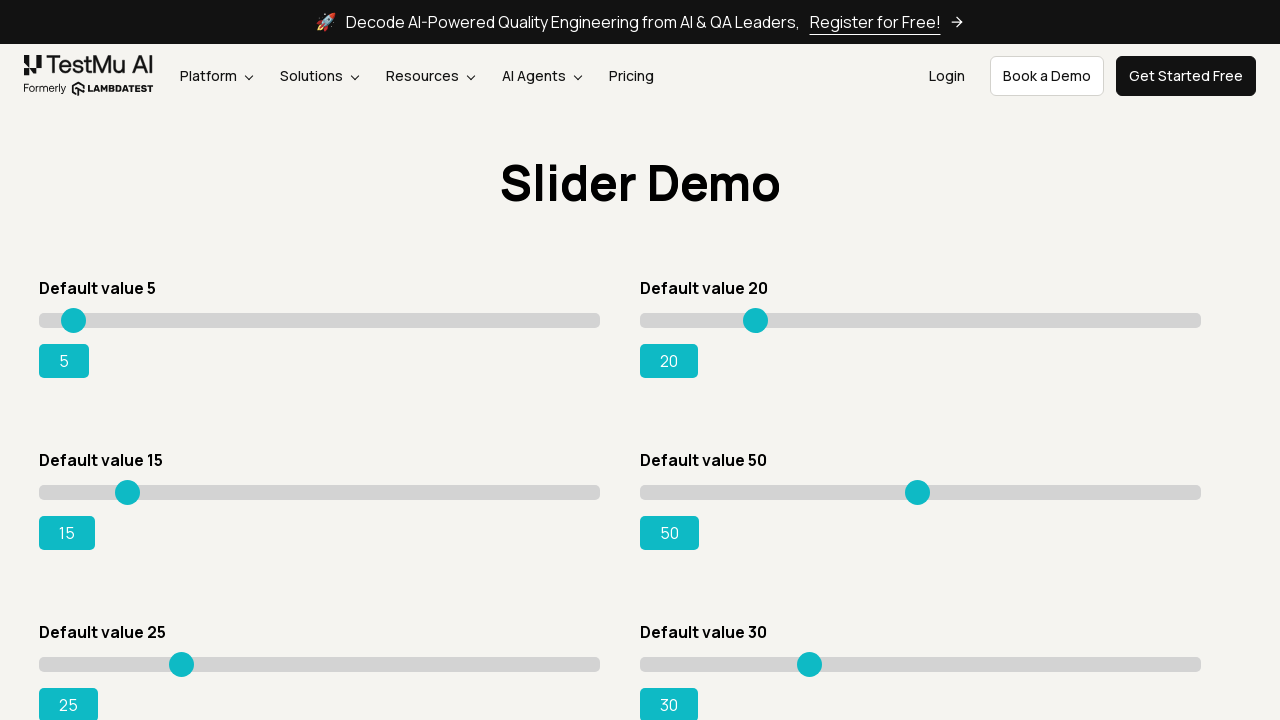

Moved mouse to center of slider element at (320, 320)
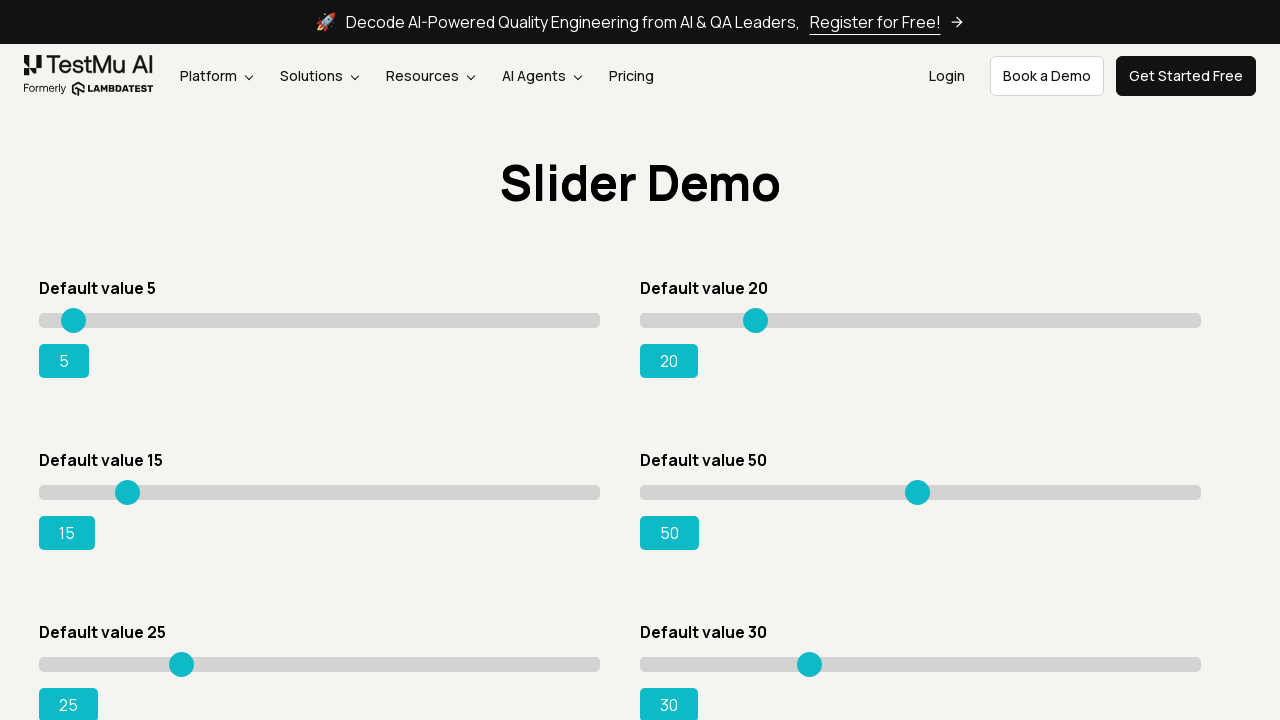

Pressed mouse button down on slider at (320, 320)
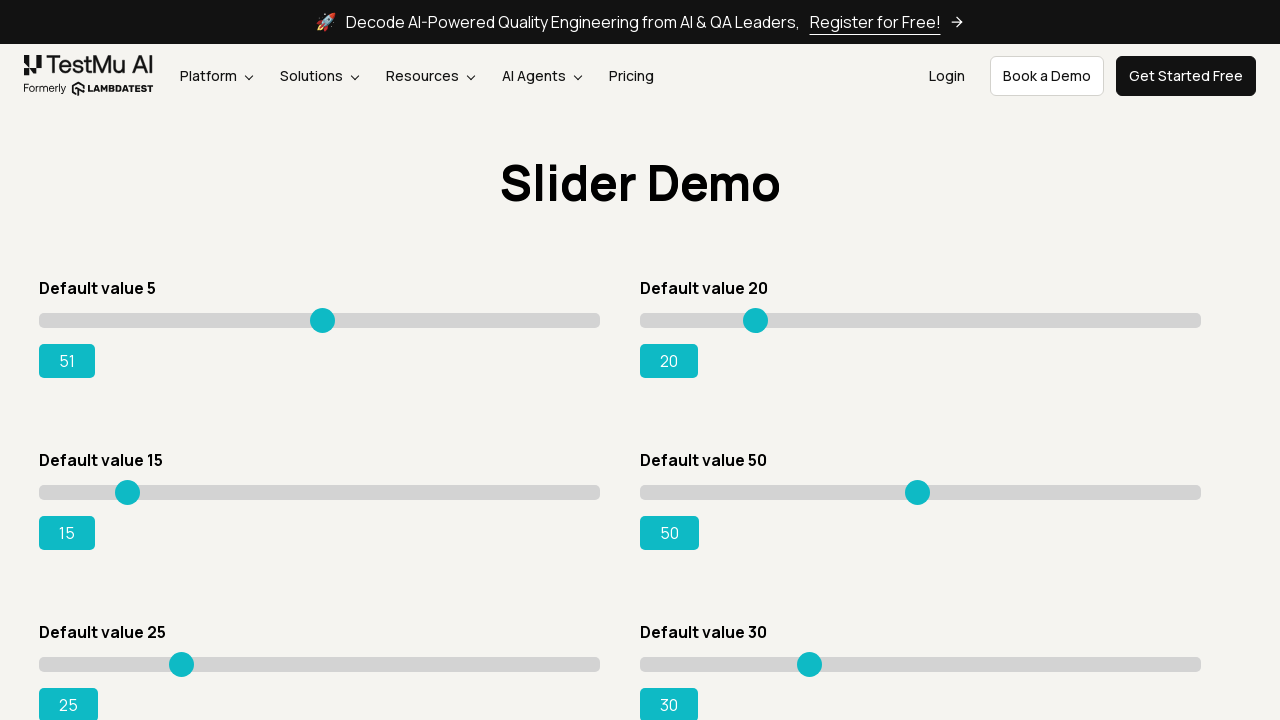

Dragged slider 50 pixels to the right at (370, 320)
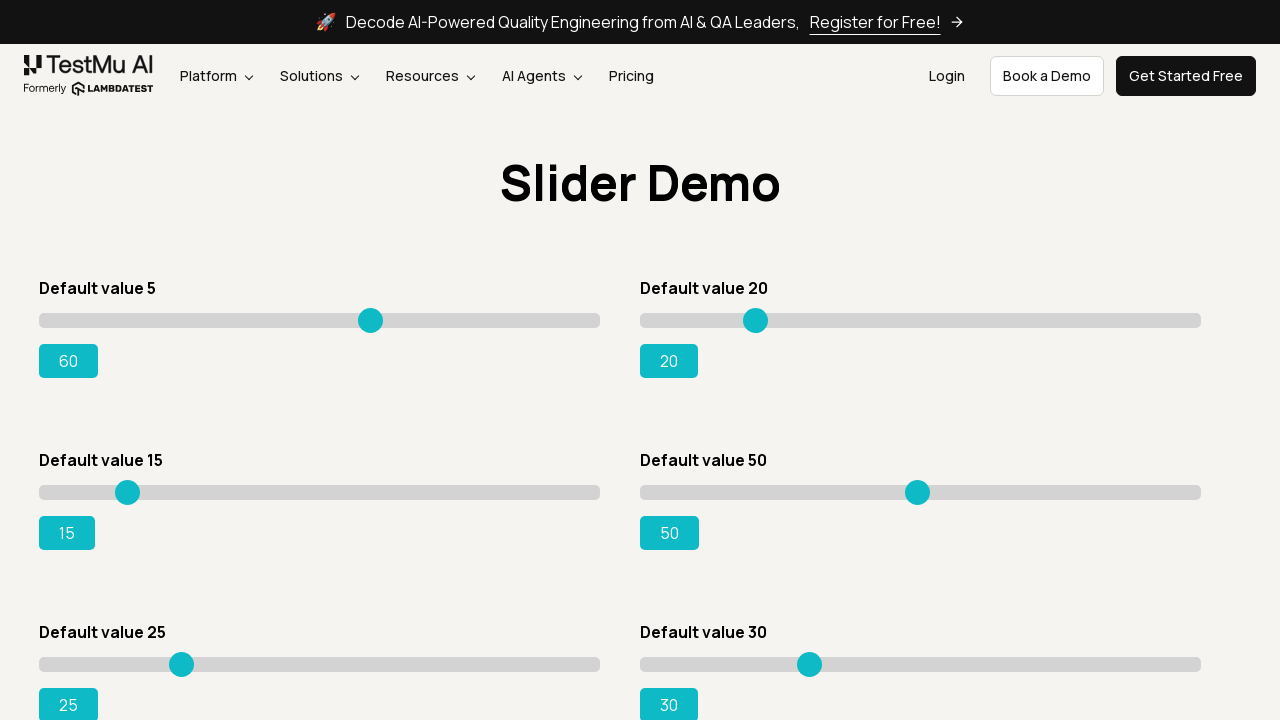

Released mouse button to complete slider drag at (370, 320)
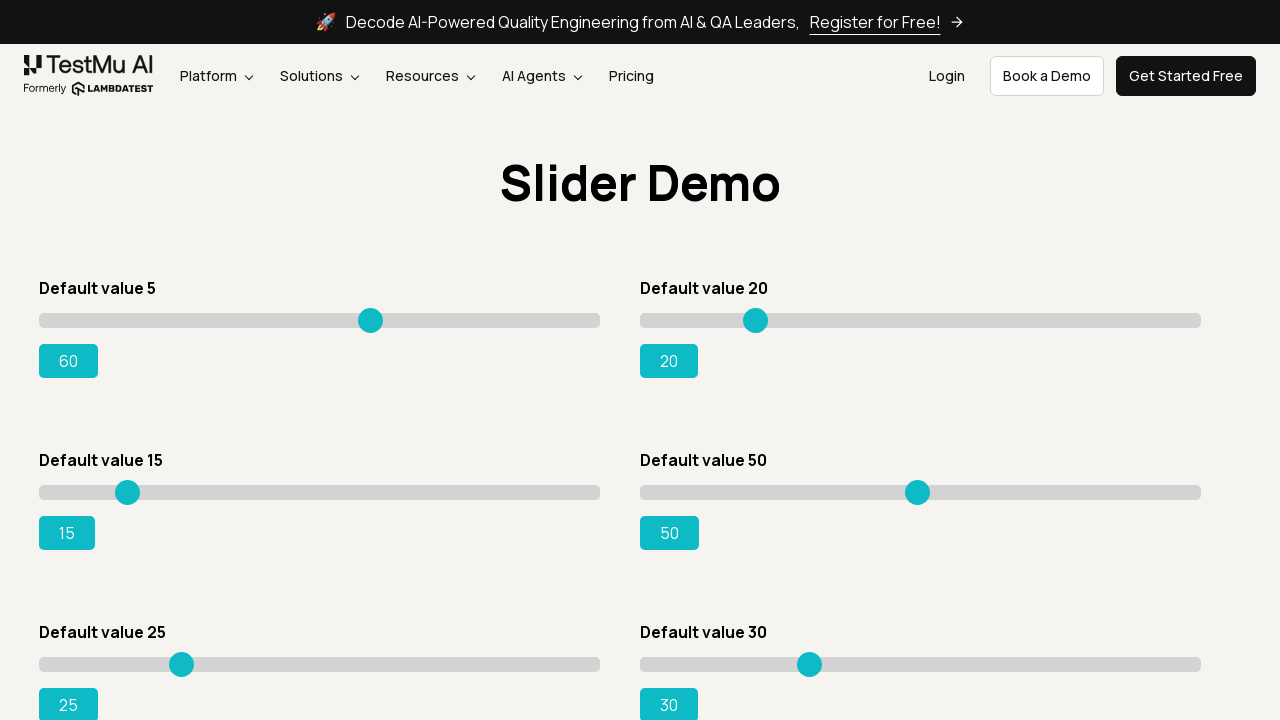

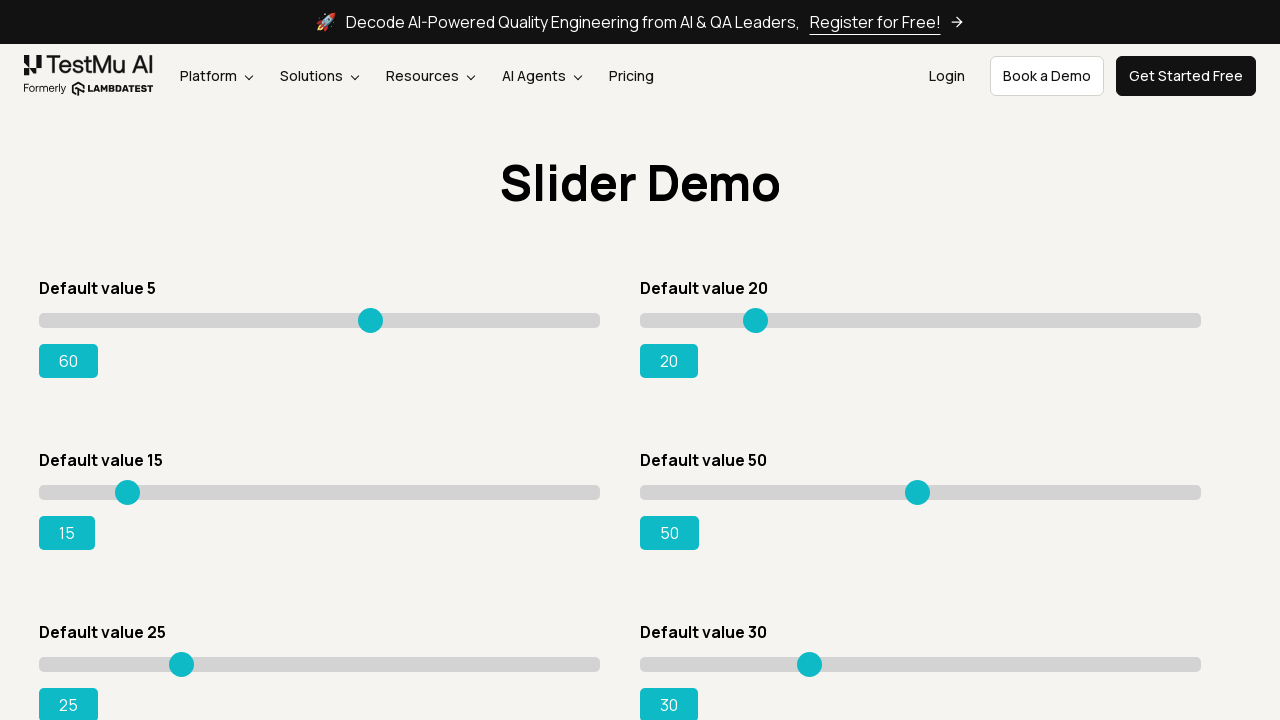